Tests adding multiple todo items and verifies they appear in the list correctly

Starting URL: https://demo.playwright.dev/todomvc

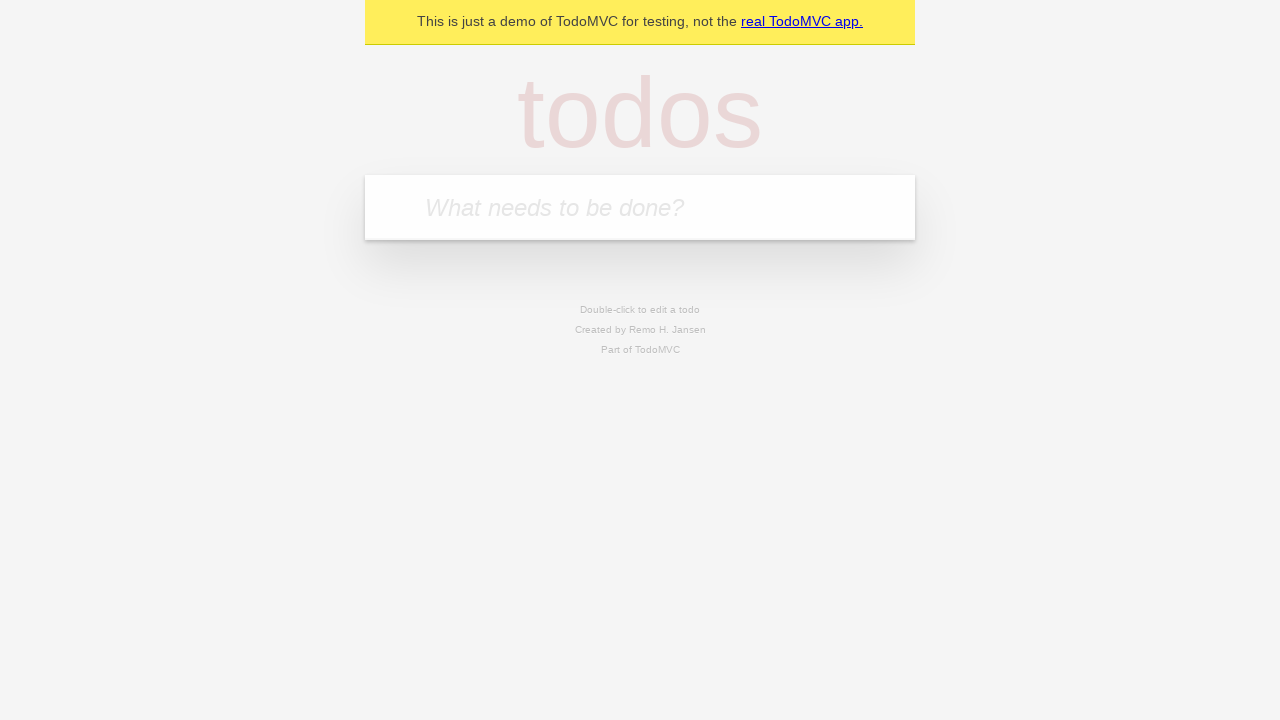

Filled new todo input with 'buy some cheese' on .new-todo
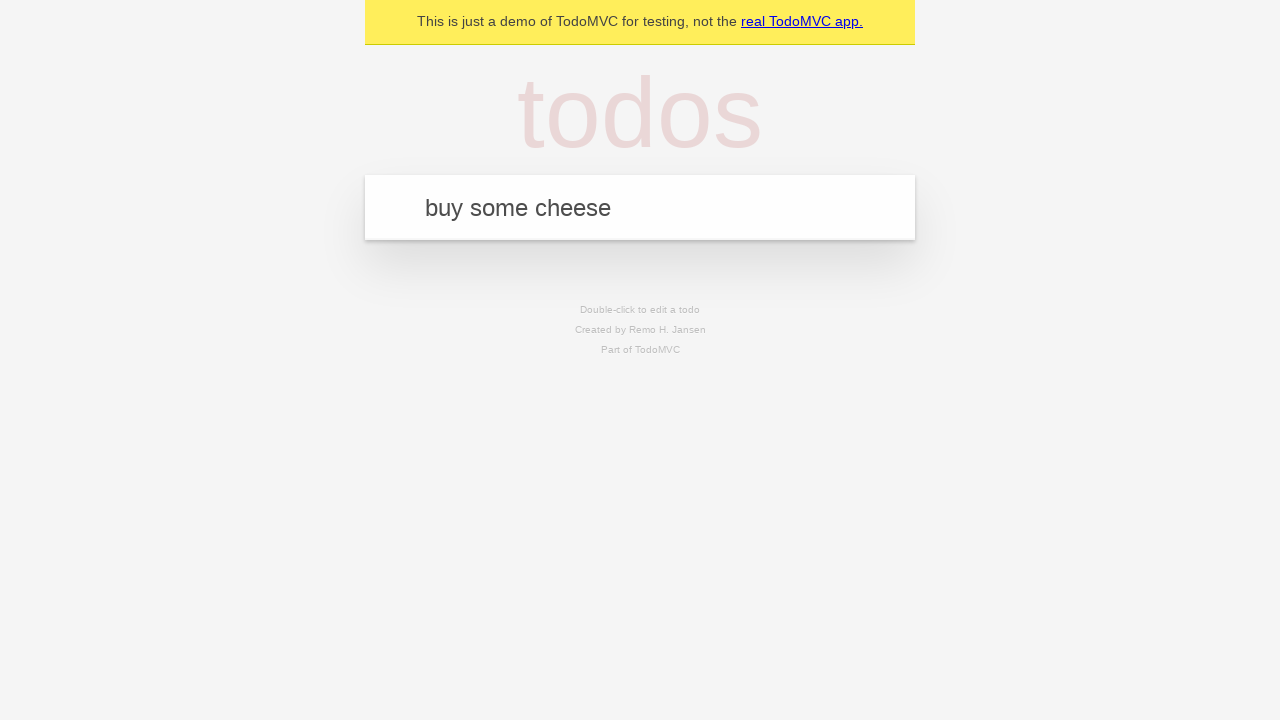

Pressed Enter to create first todo item on .new-todo
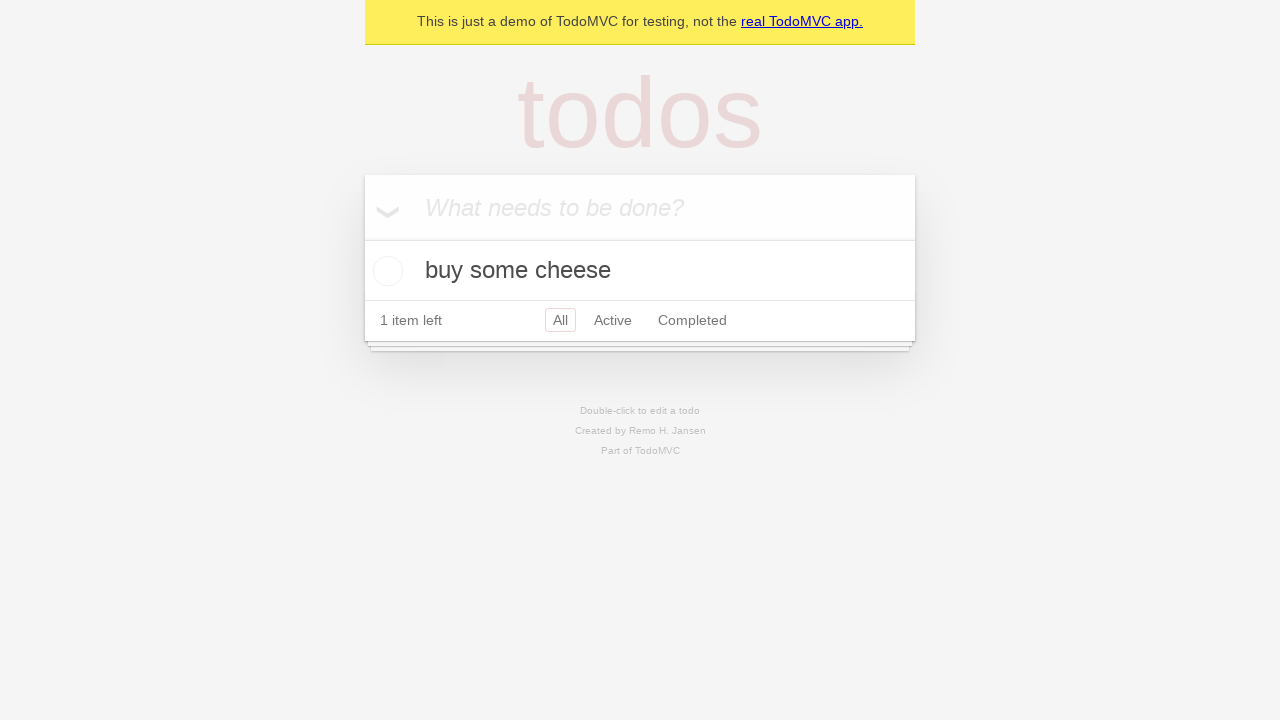

First todo item appeared in the list
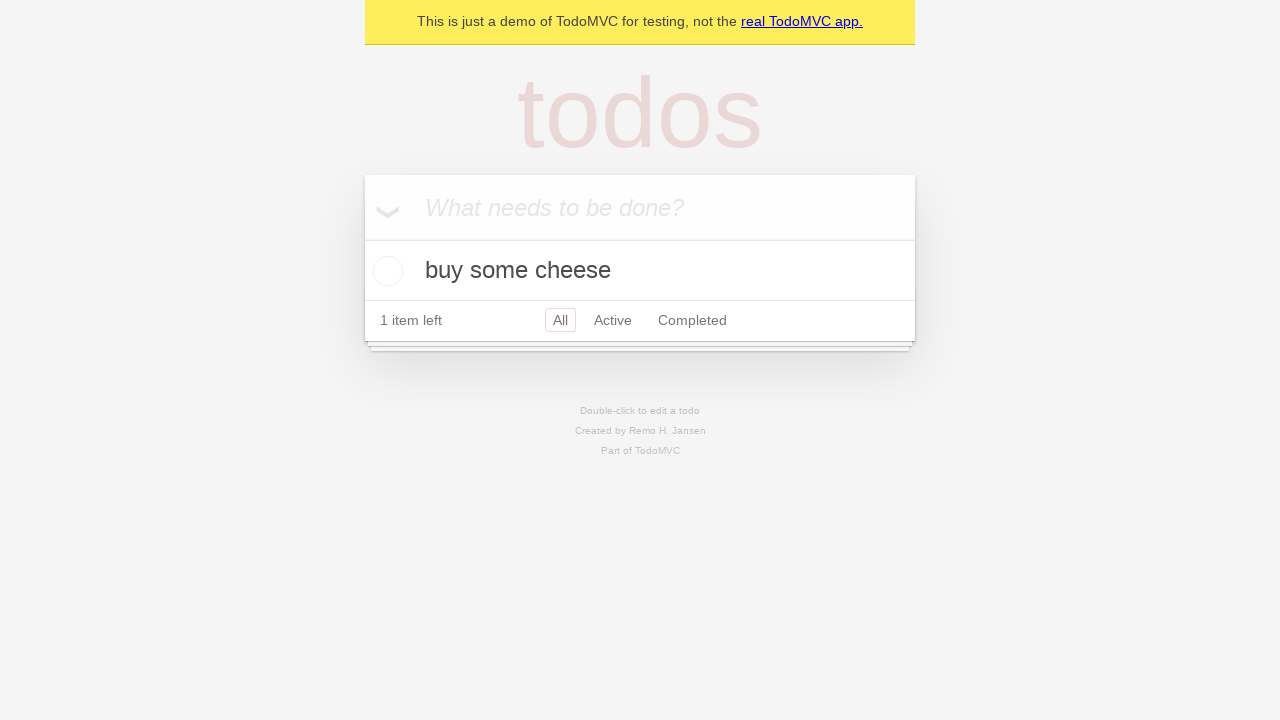

Filled new todo input with 'feed the cat' on .new-todo
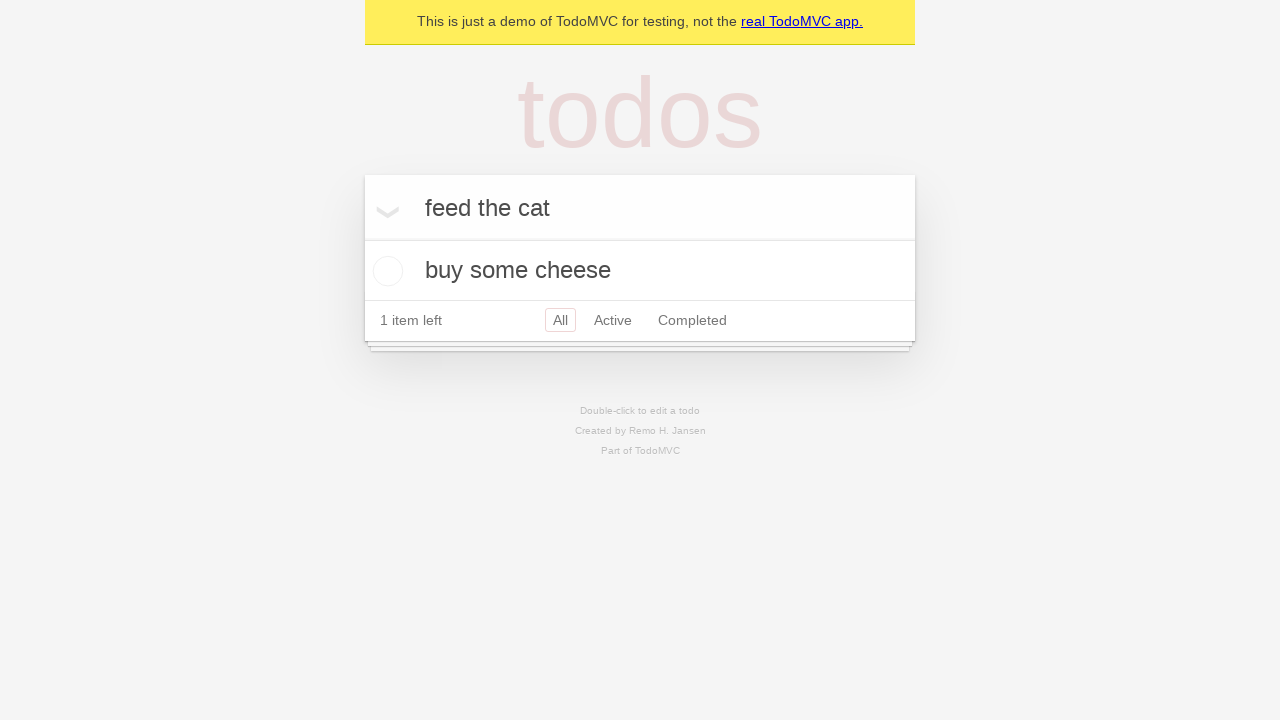

Pressed Enter to create second todo item on .new-todo
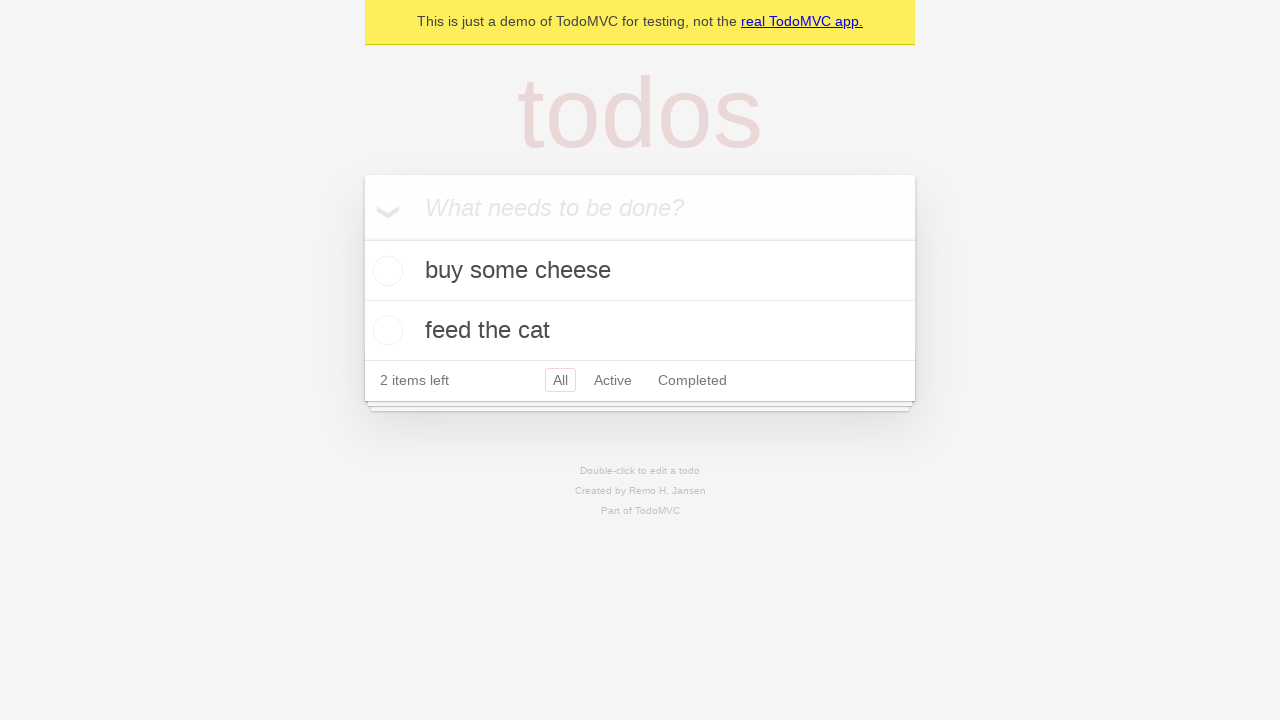

Both todo items verified in the list
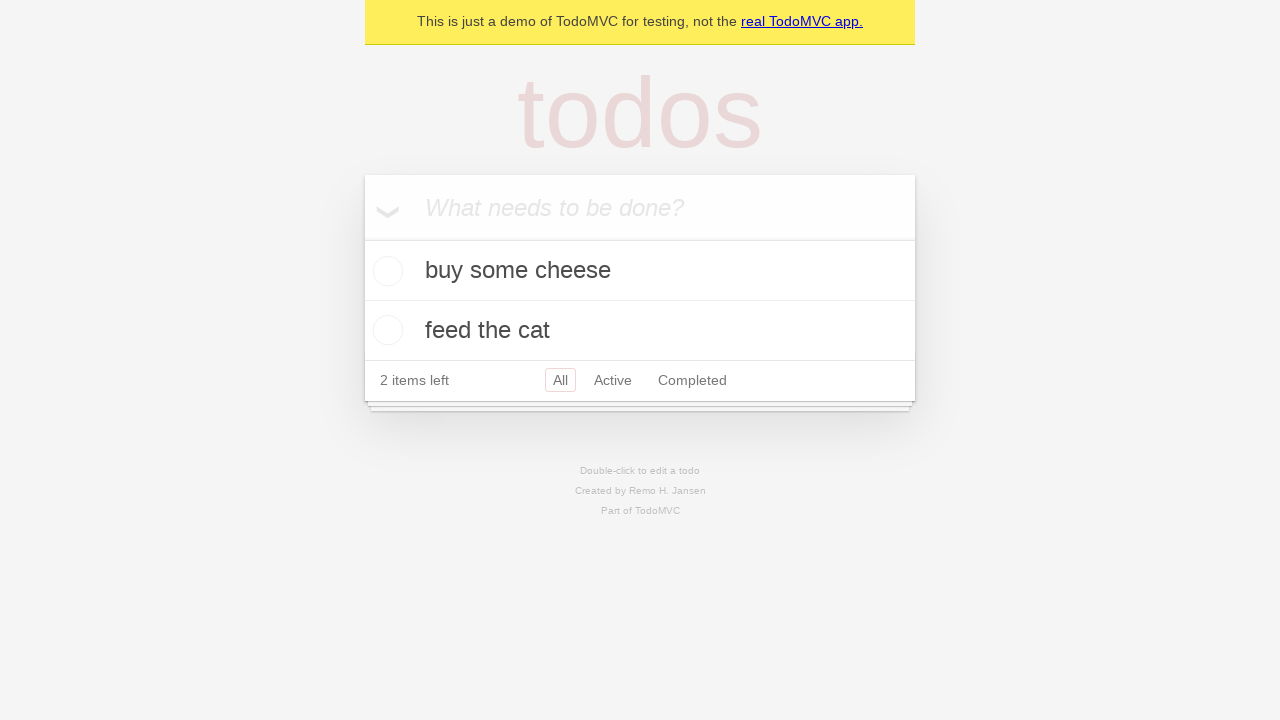

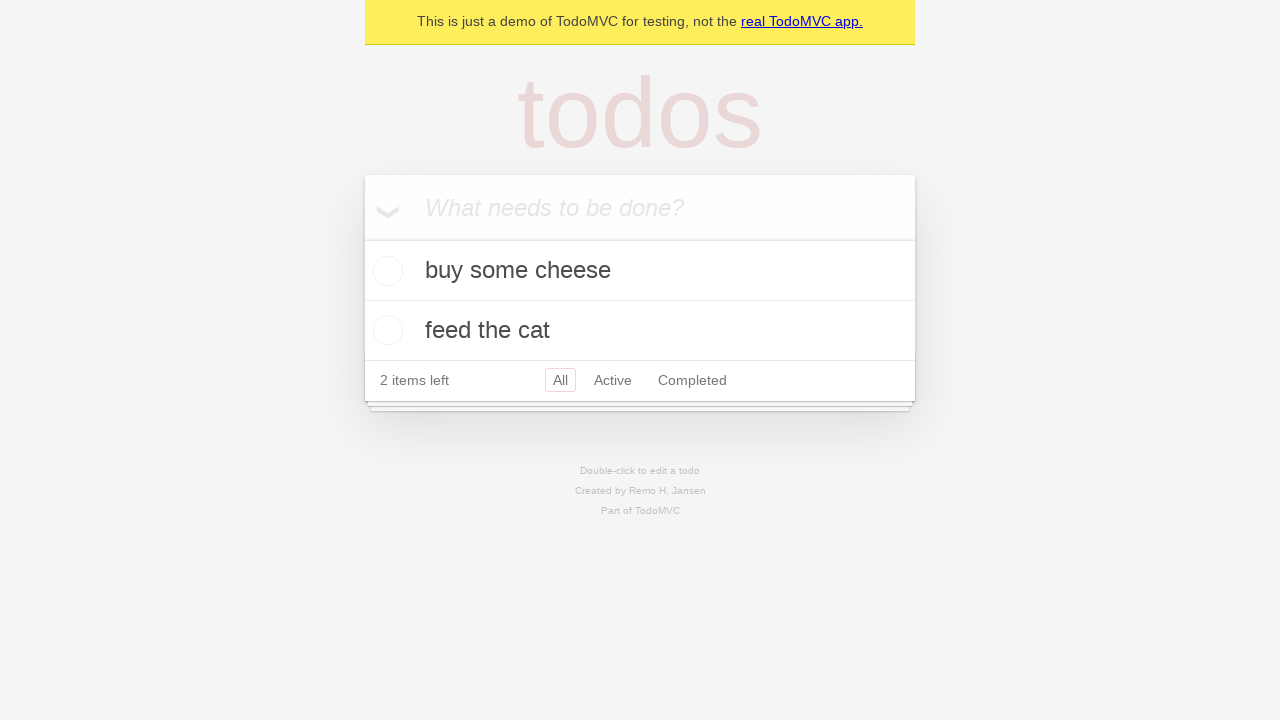